Navigates to Flipkart's homepage and verifies the page loads successfully.

Starting URL: https://www.flipkart.com

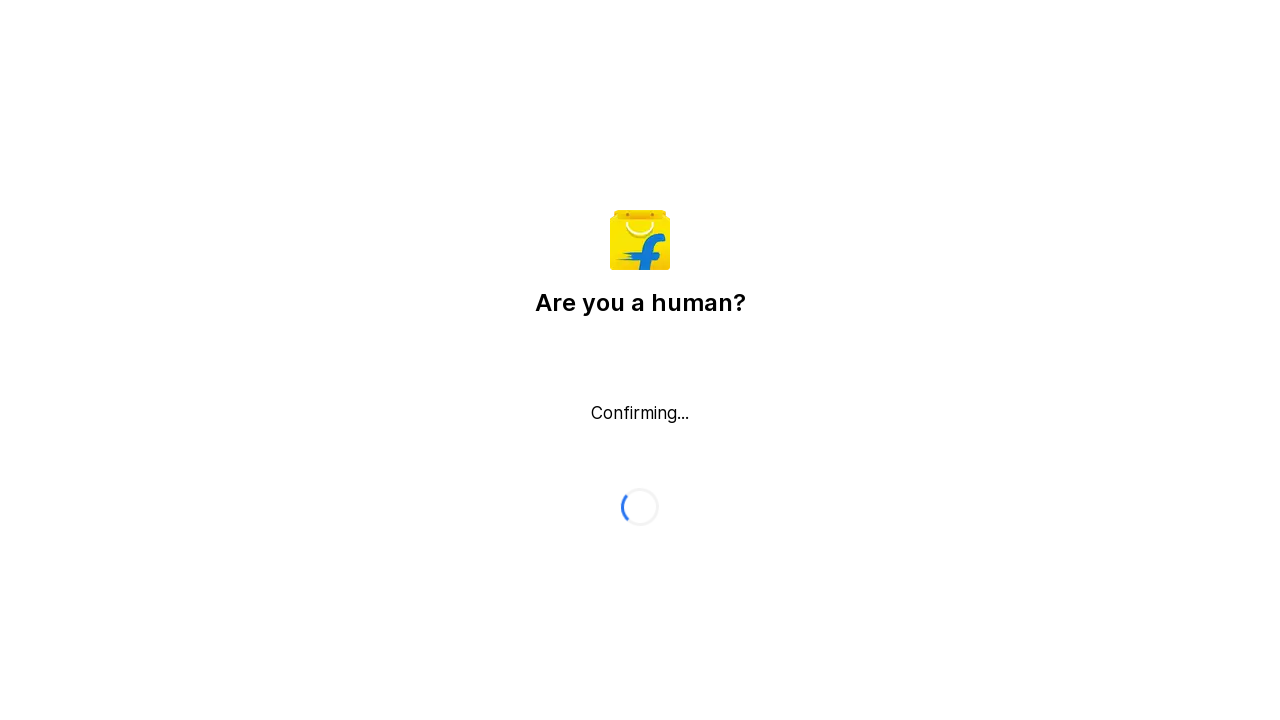

Waited for Flipkart homepage to reach domcontentloaded state
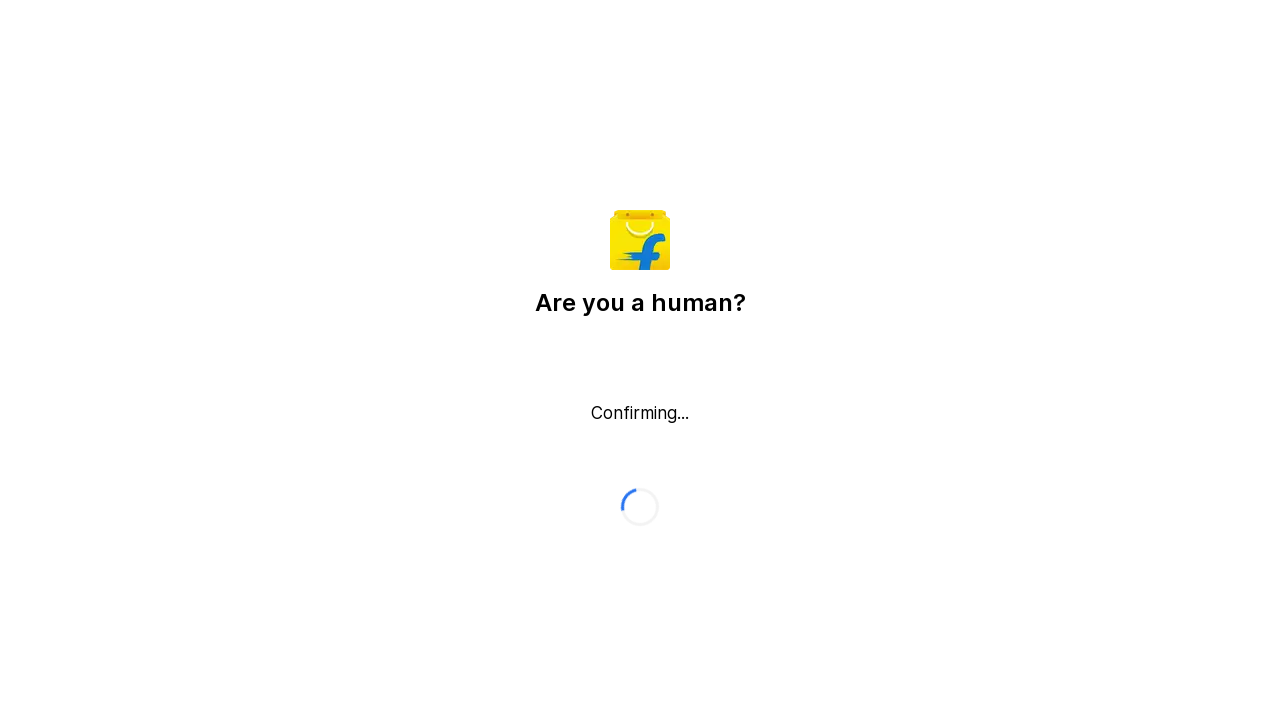

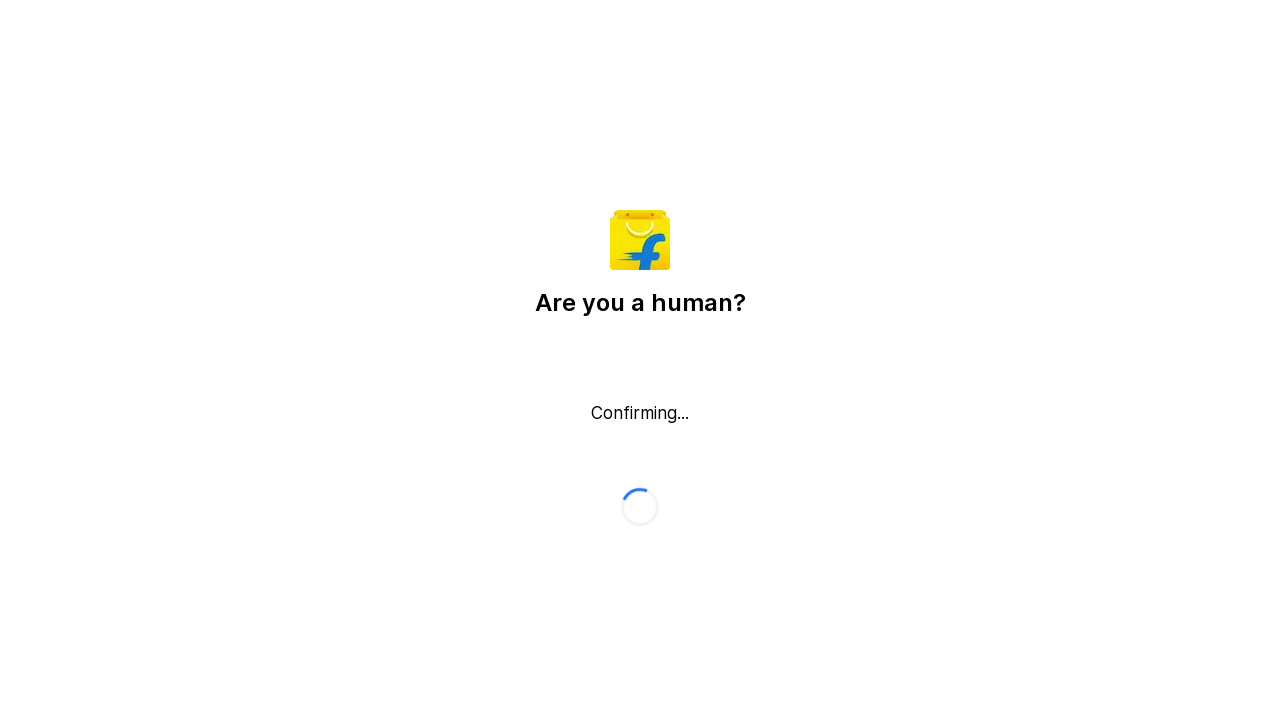